Tests scrolling functionality by scrolling down the page by a specific pixel amount (500 pixels)

Starting URL: https://ecommerce-playground.lambdatest.io/

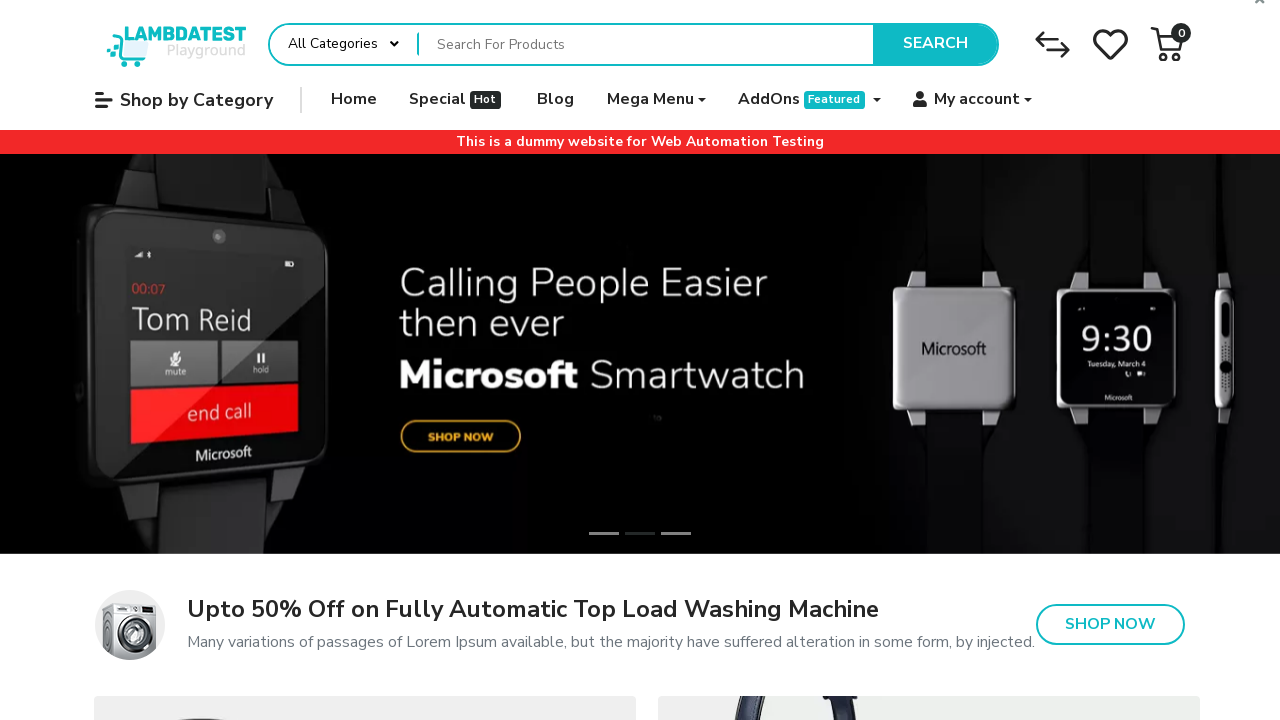

Scrolled down the page by 500 pixels
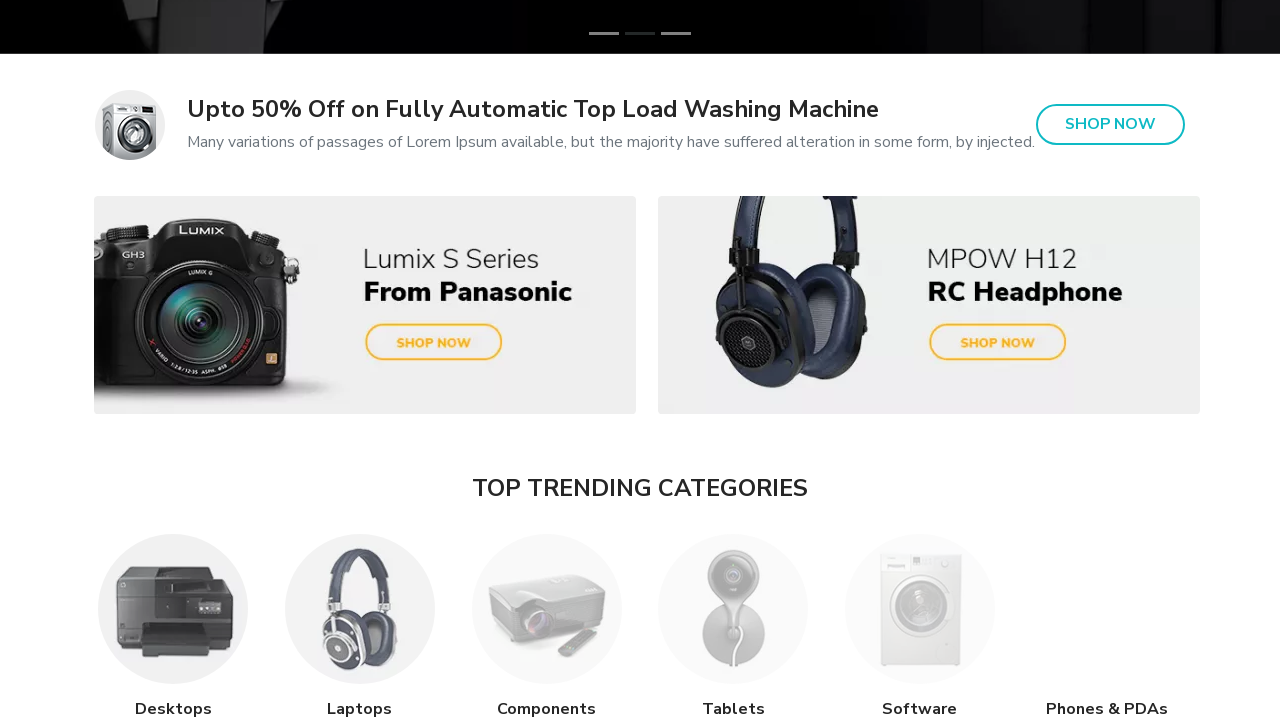

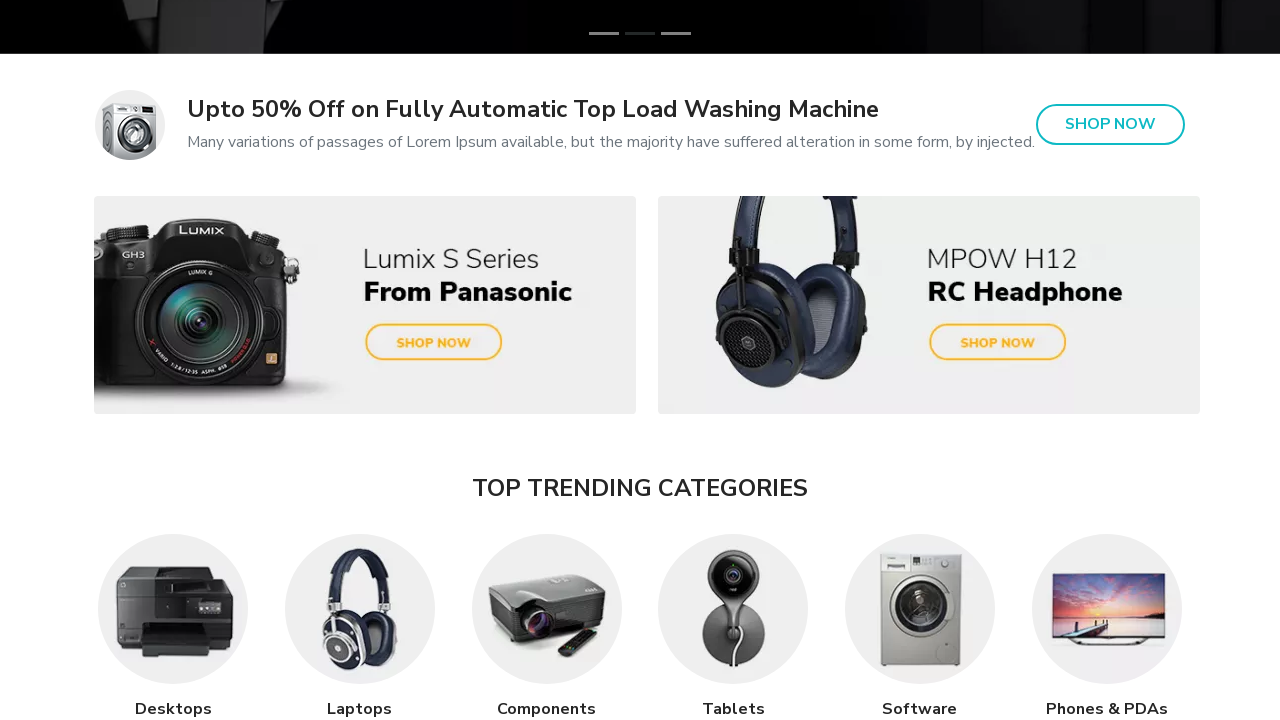